Navigates to W3Schools Java page and clicks on a navigation bar item button

Starting URL: https://www.w3schools.com/java/default.asp

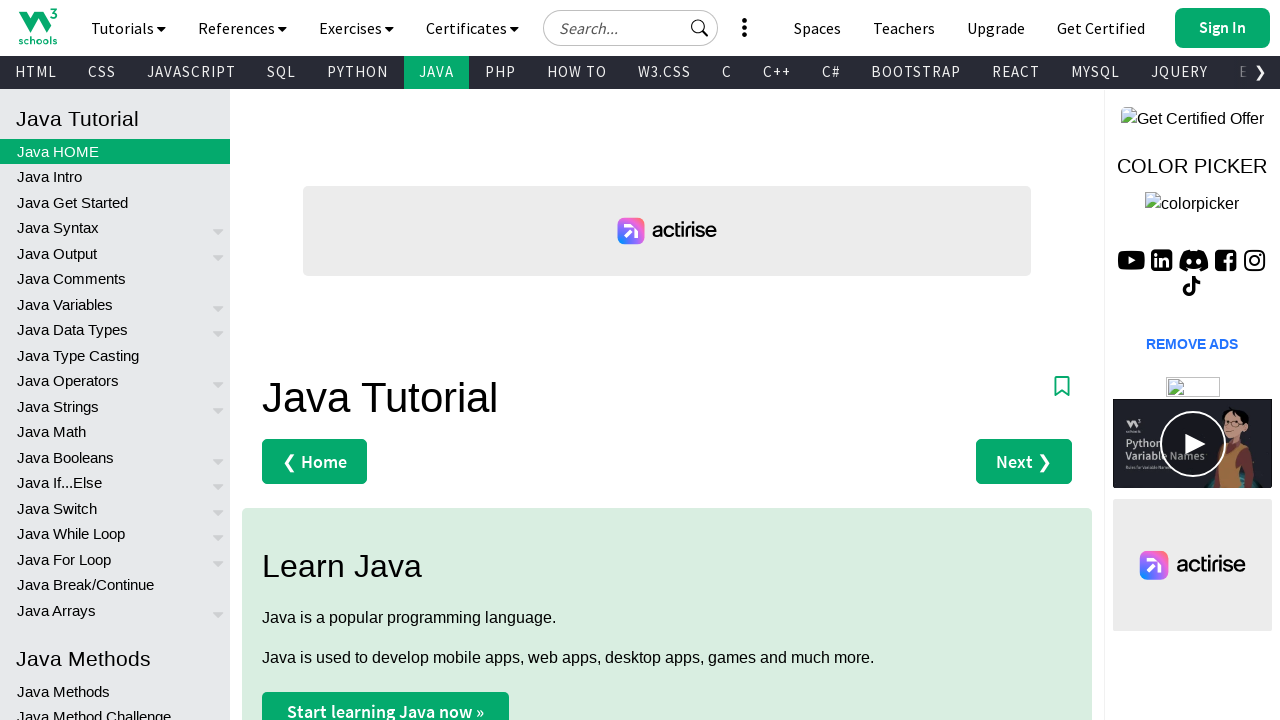

Navigated to W3Schools Java page
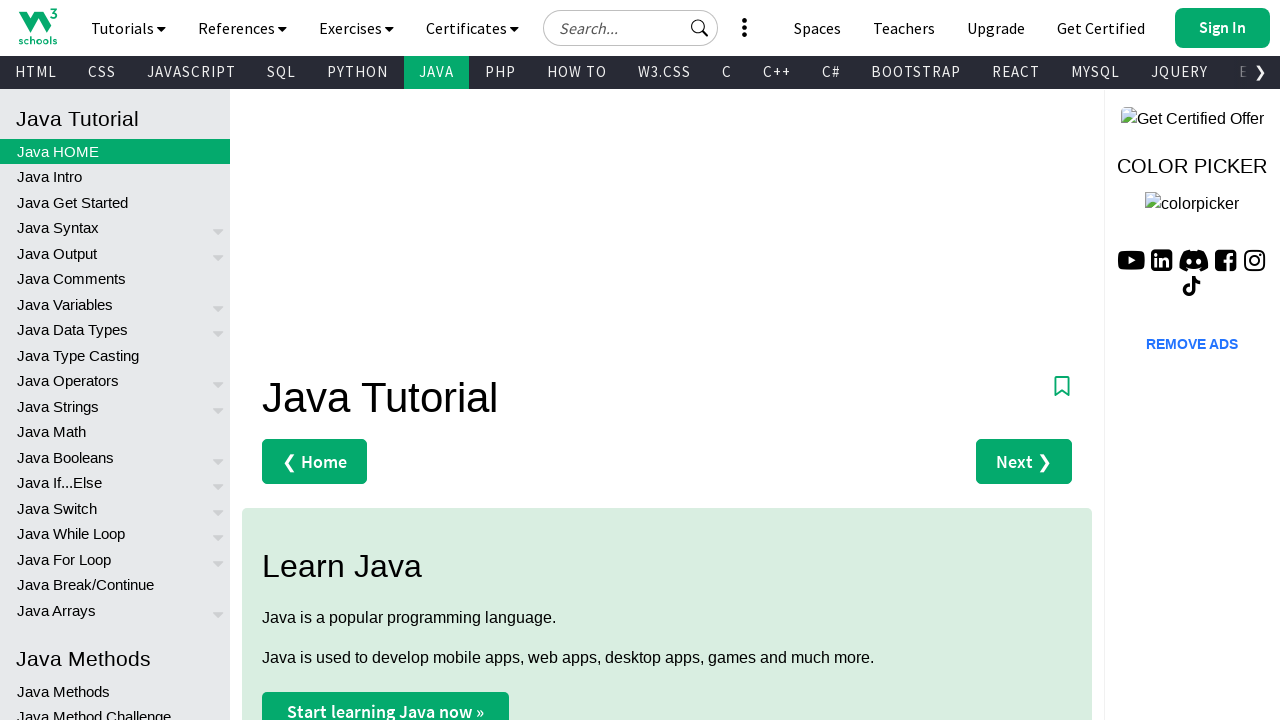

Clicked navigation bar item button at (38, 26) on .w3-bar-item.w3-button >> nth=0
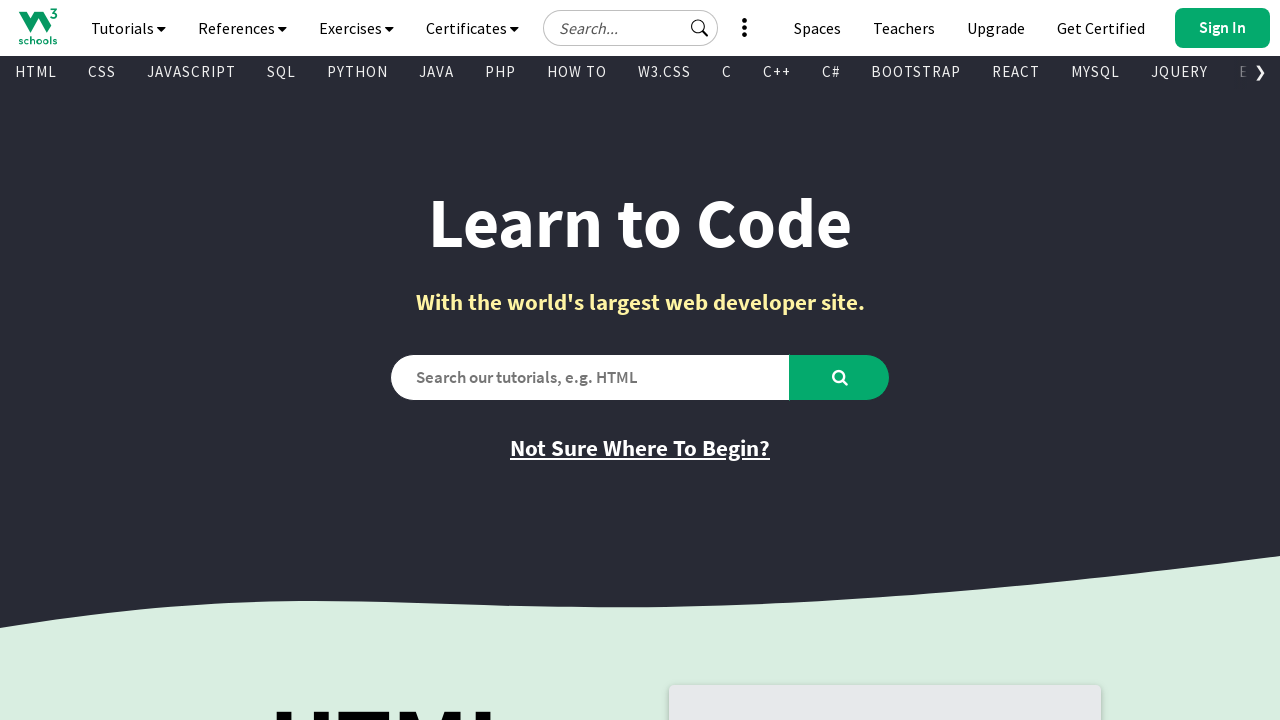

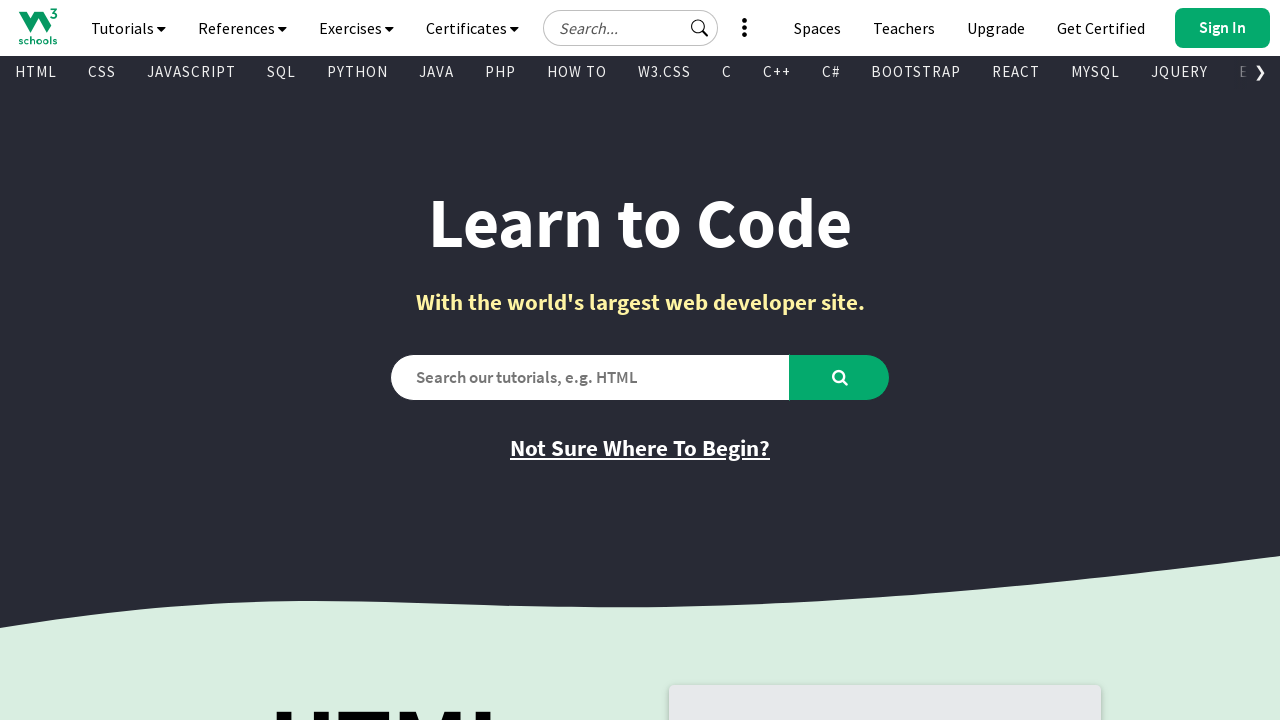